Tests basic browser navigation functionality by visiting a page, navigating to another page, then using back, refresh, and forward browser controls.

Starting URL: https://rahulshettyacademy.com/

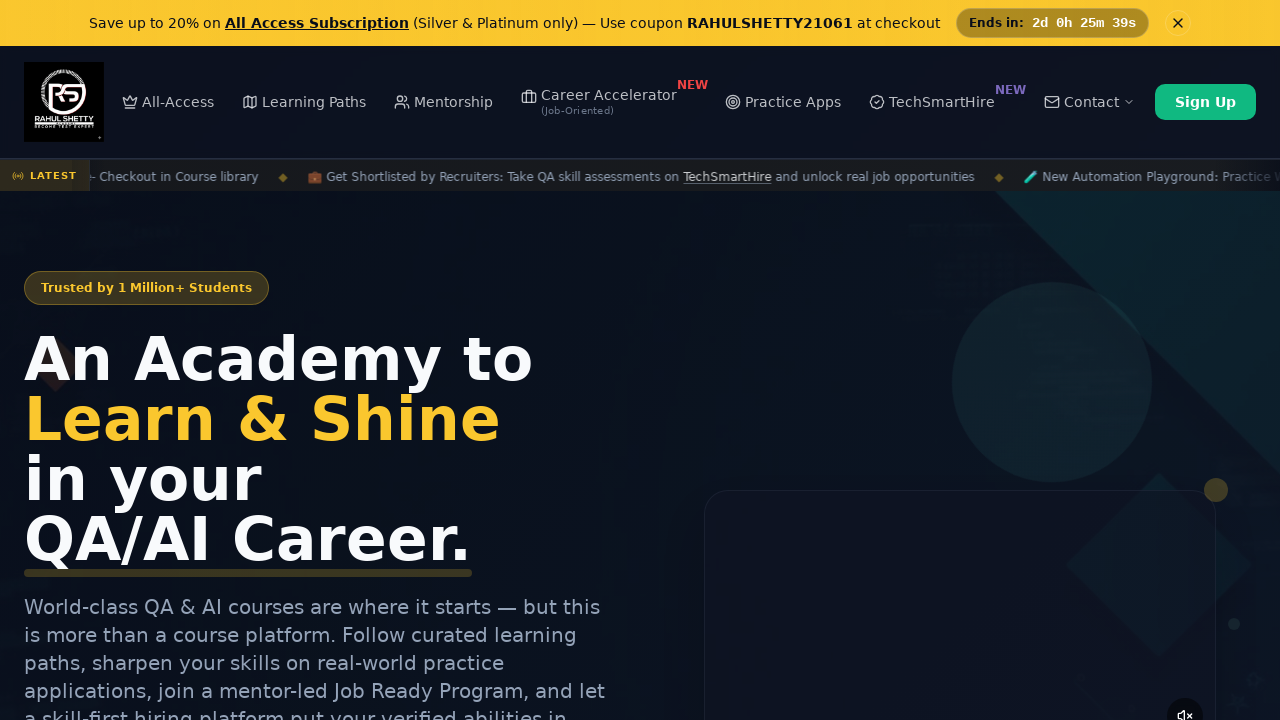

Set viewport size to 1920x1080
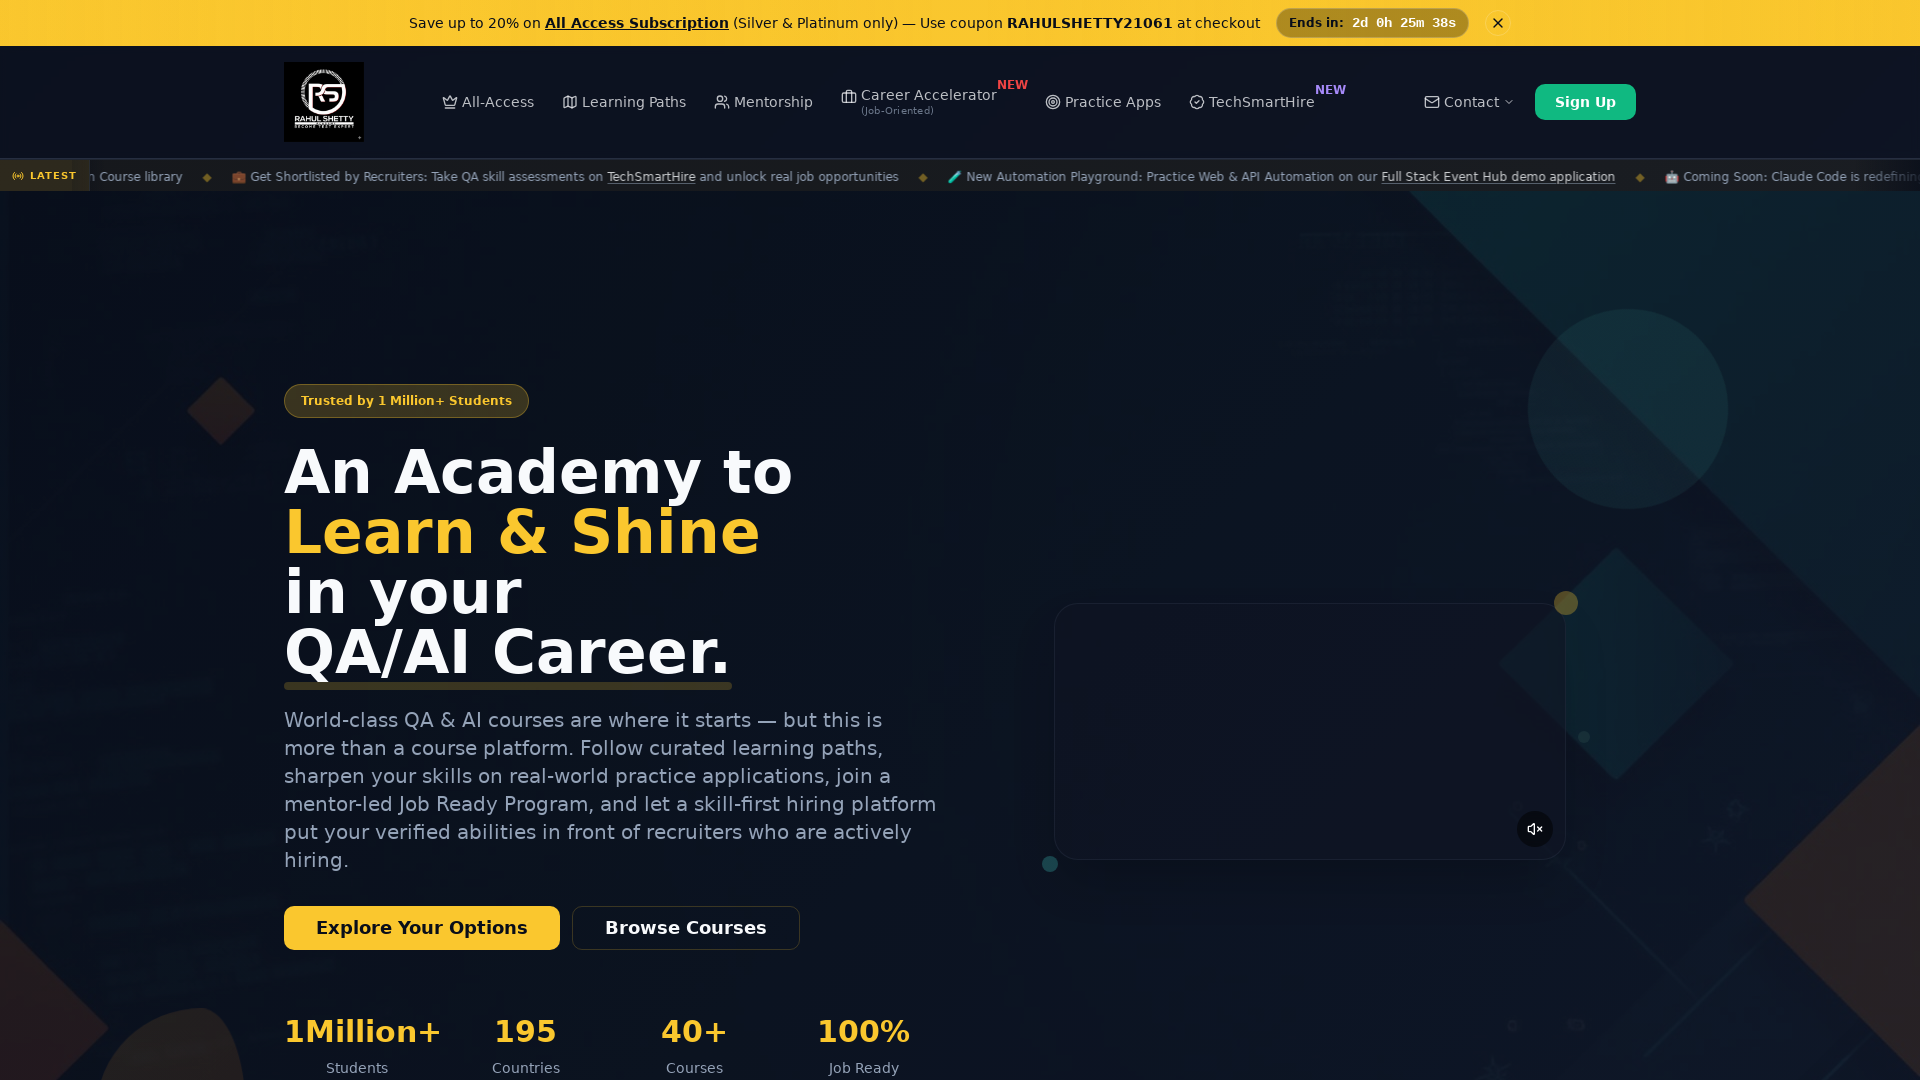

Navigated to https://rahulshettyacademy.com/seleniumPractise/#/
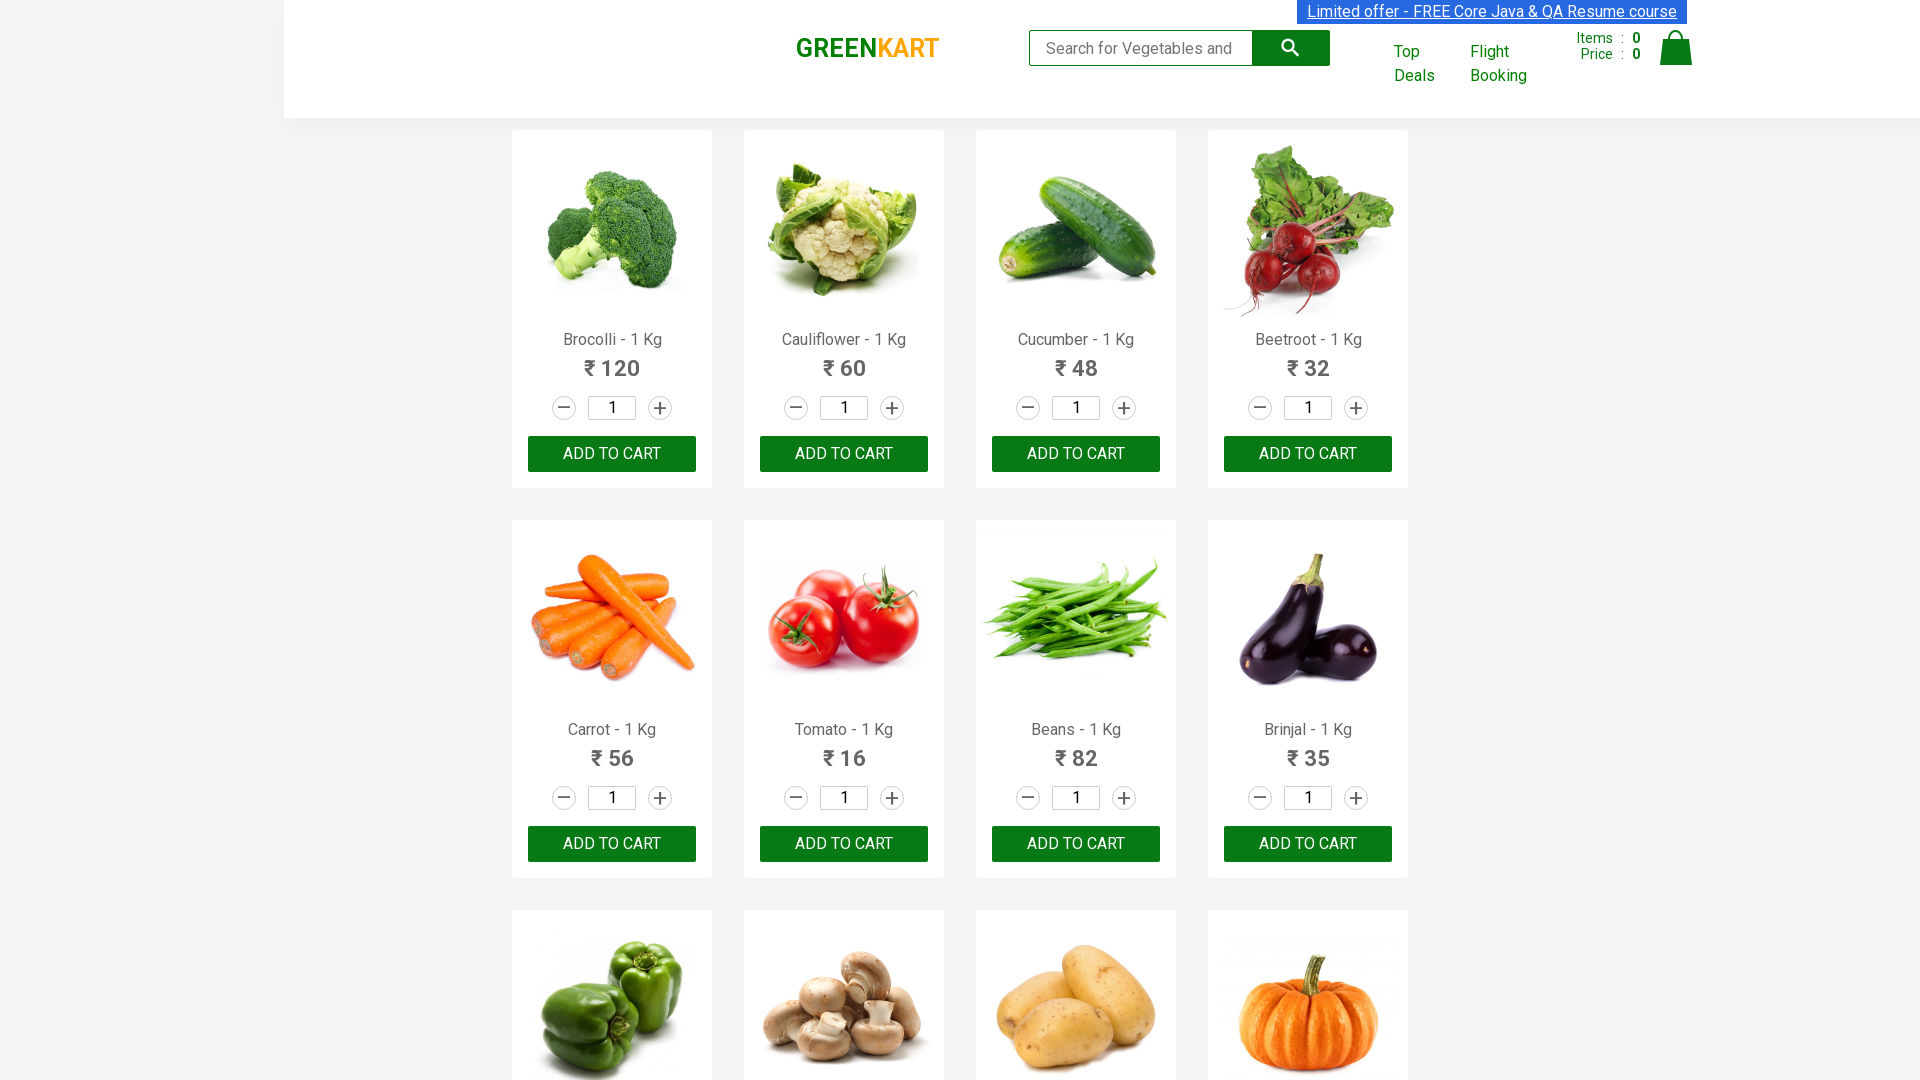

Navigated back to previous page using browser back button
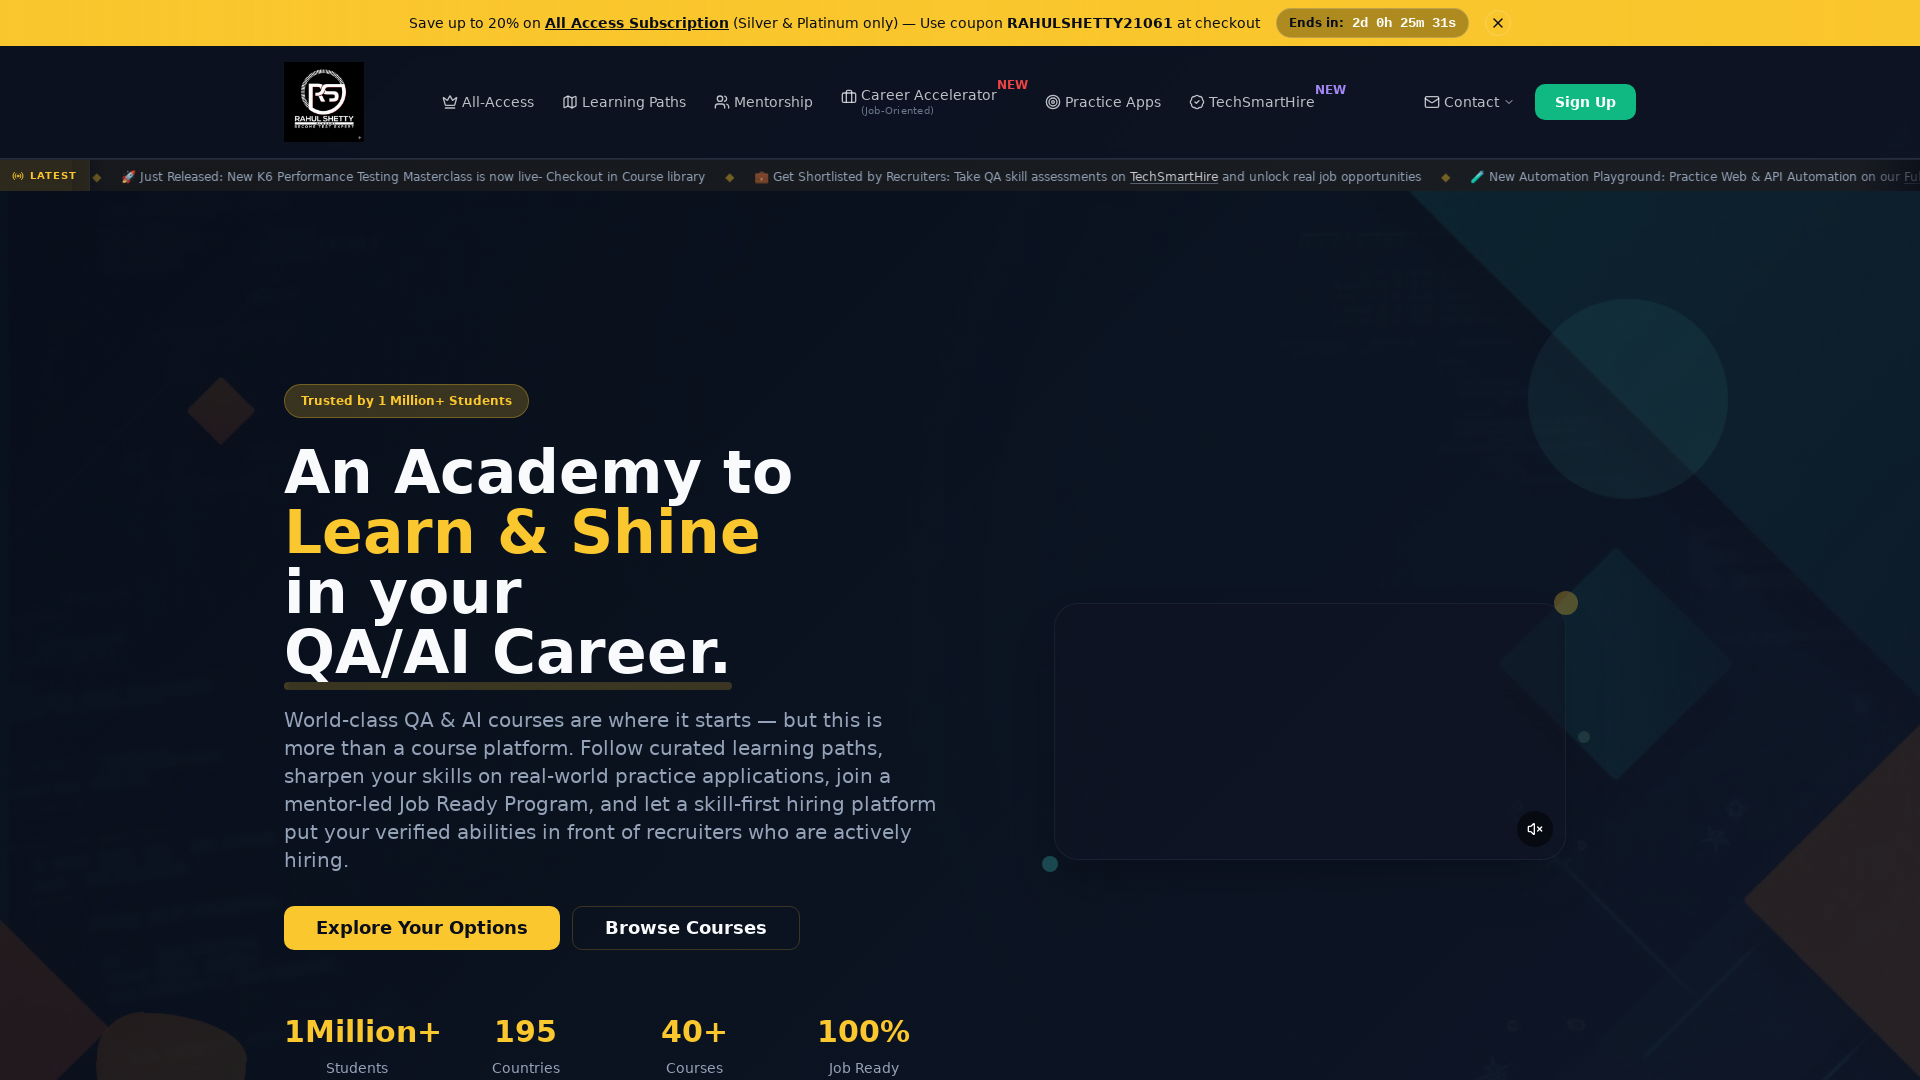

Refreshed the current page
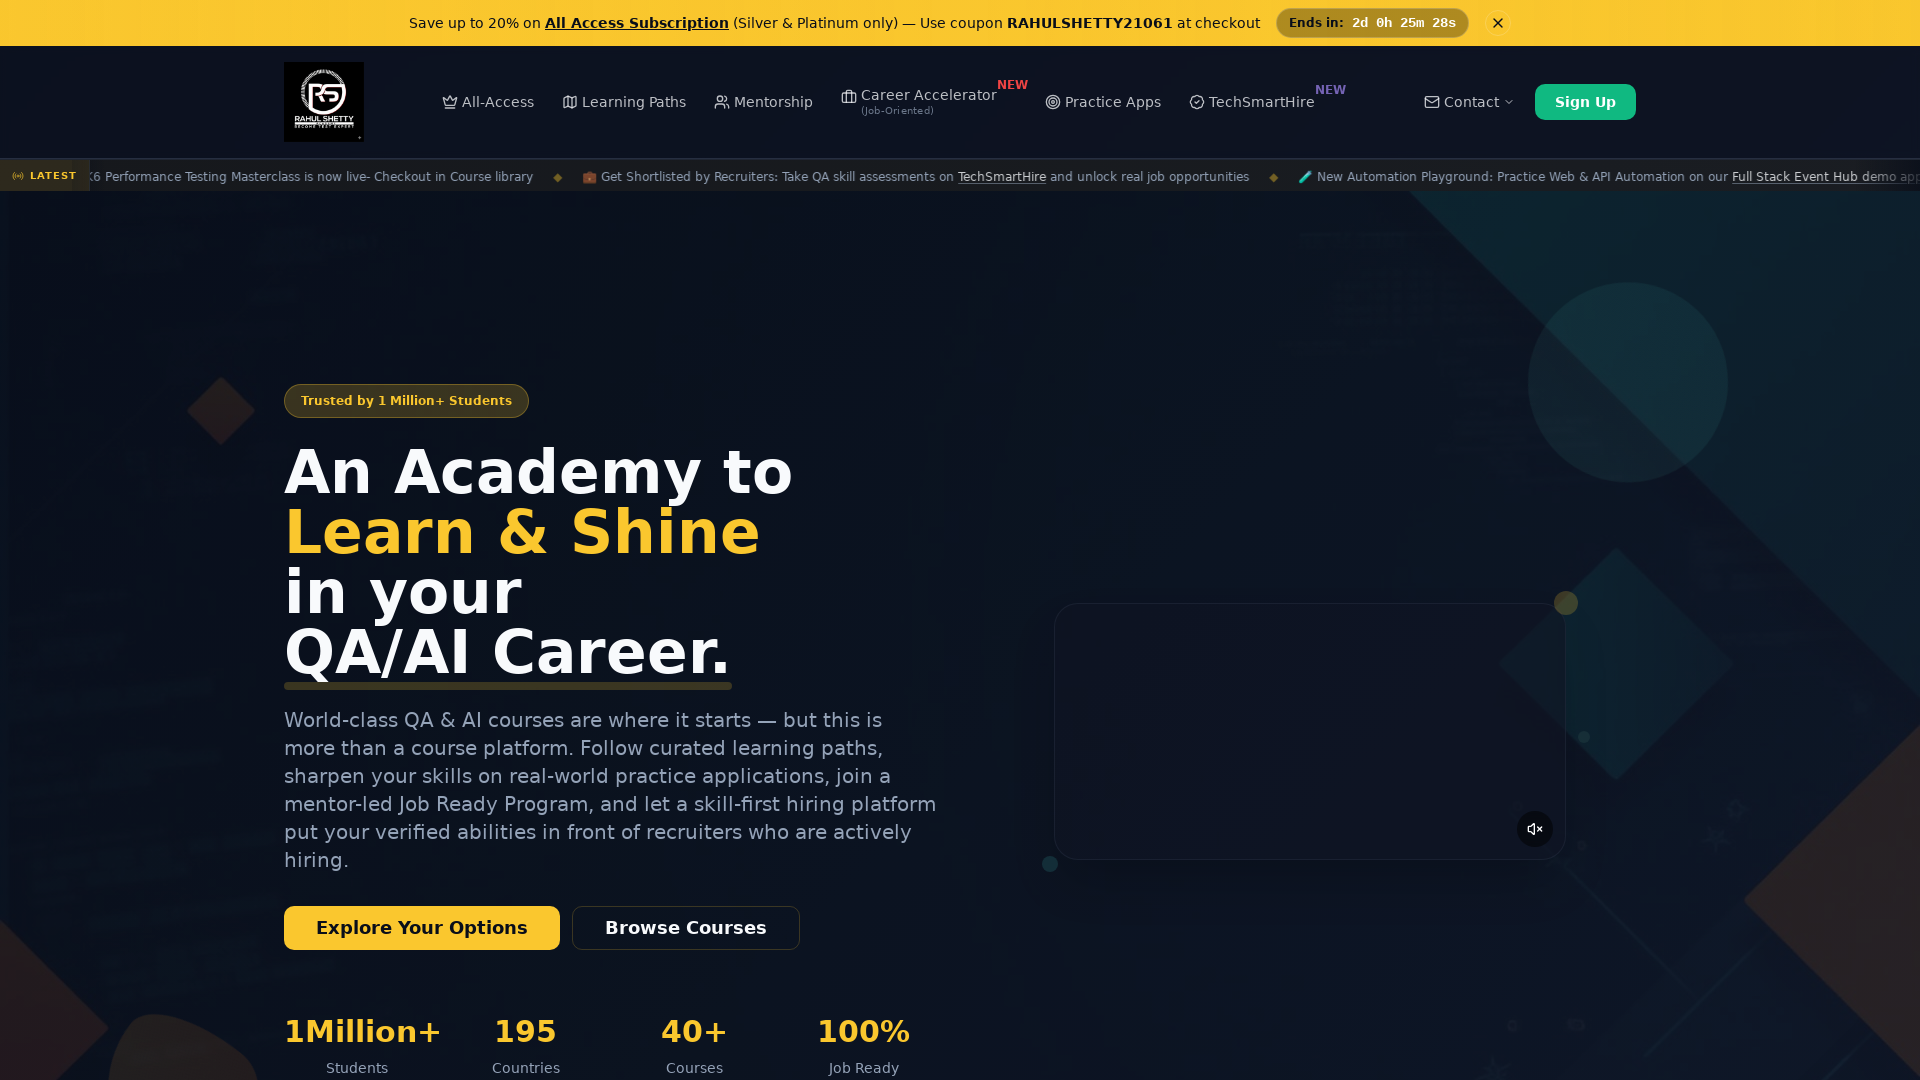

Navigated forward using browser forward button
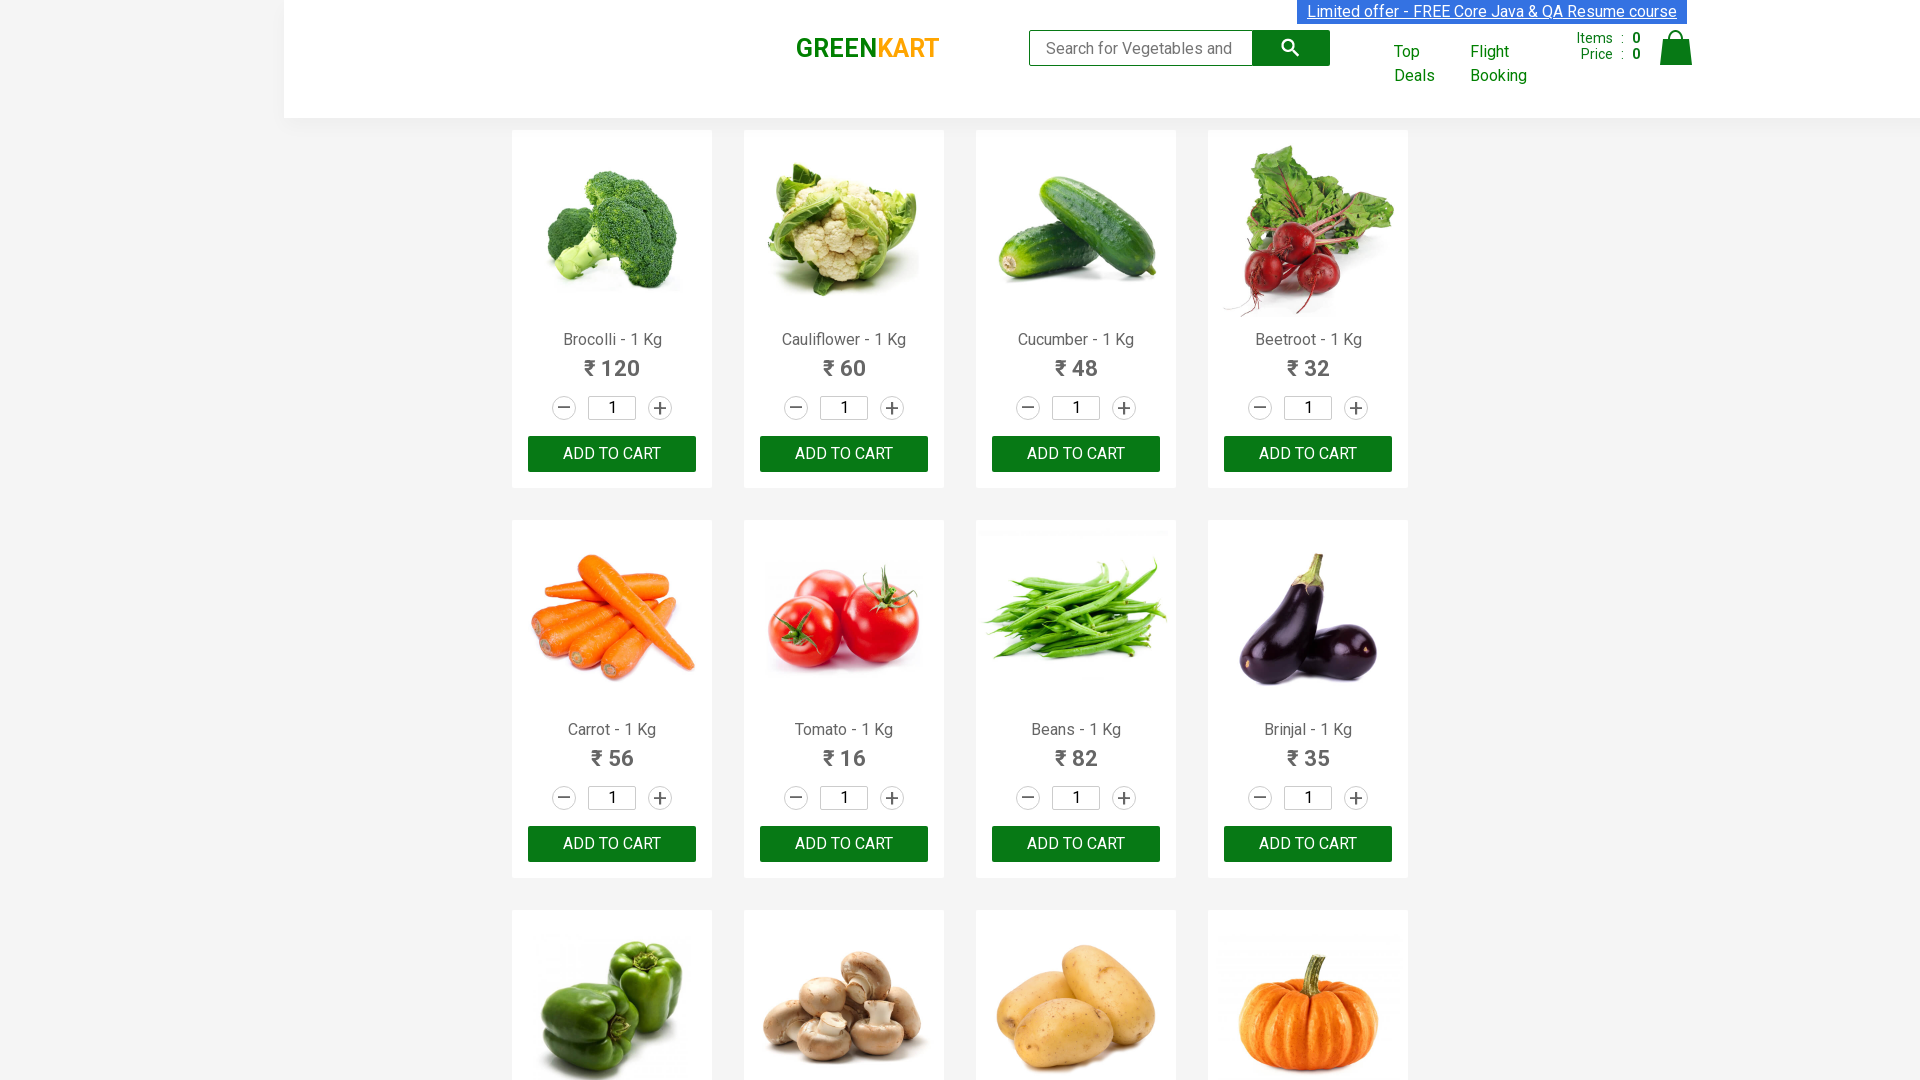

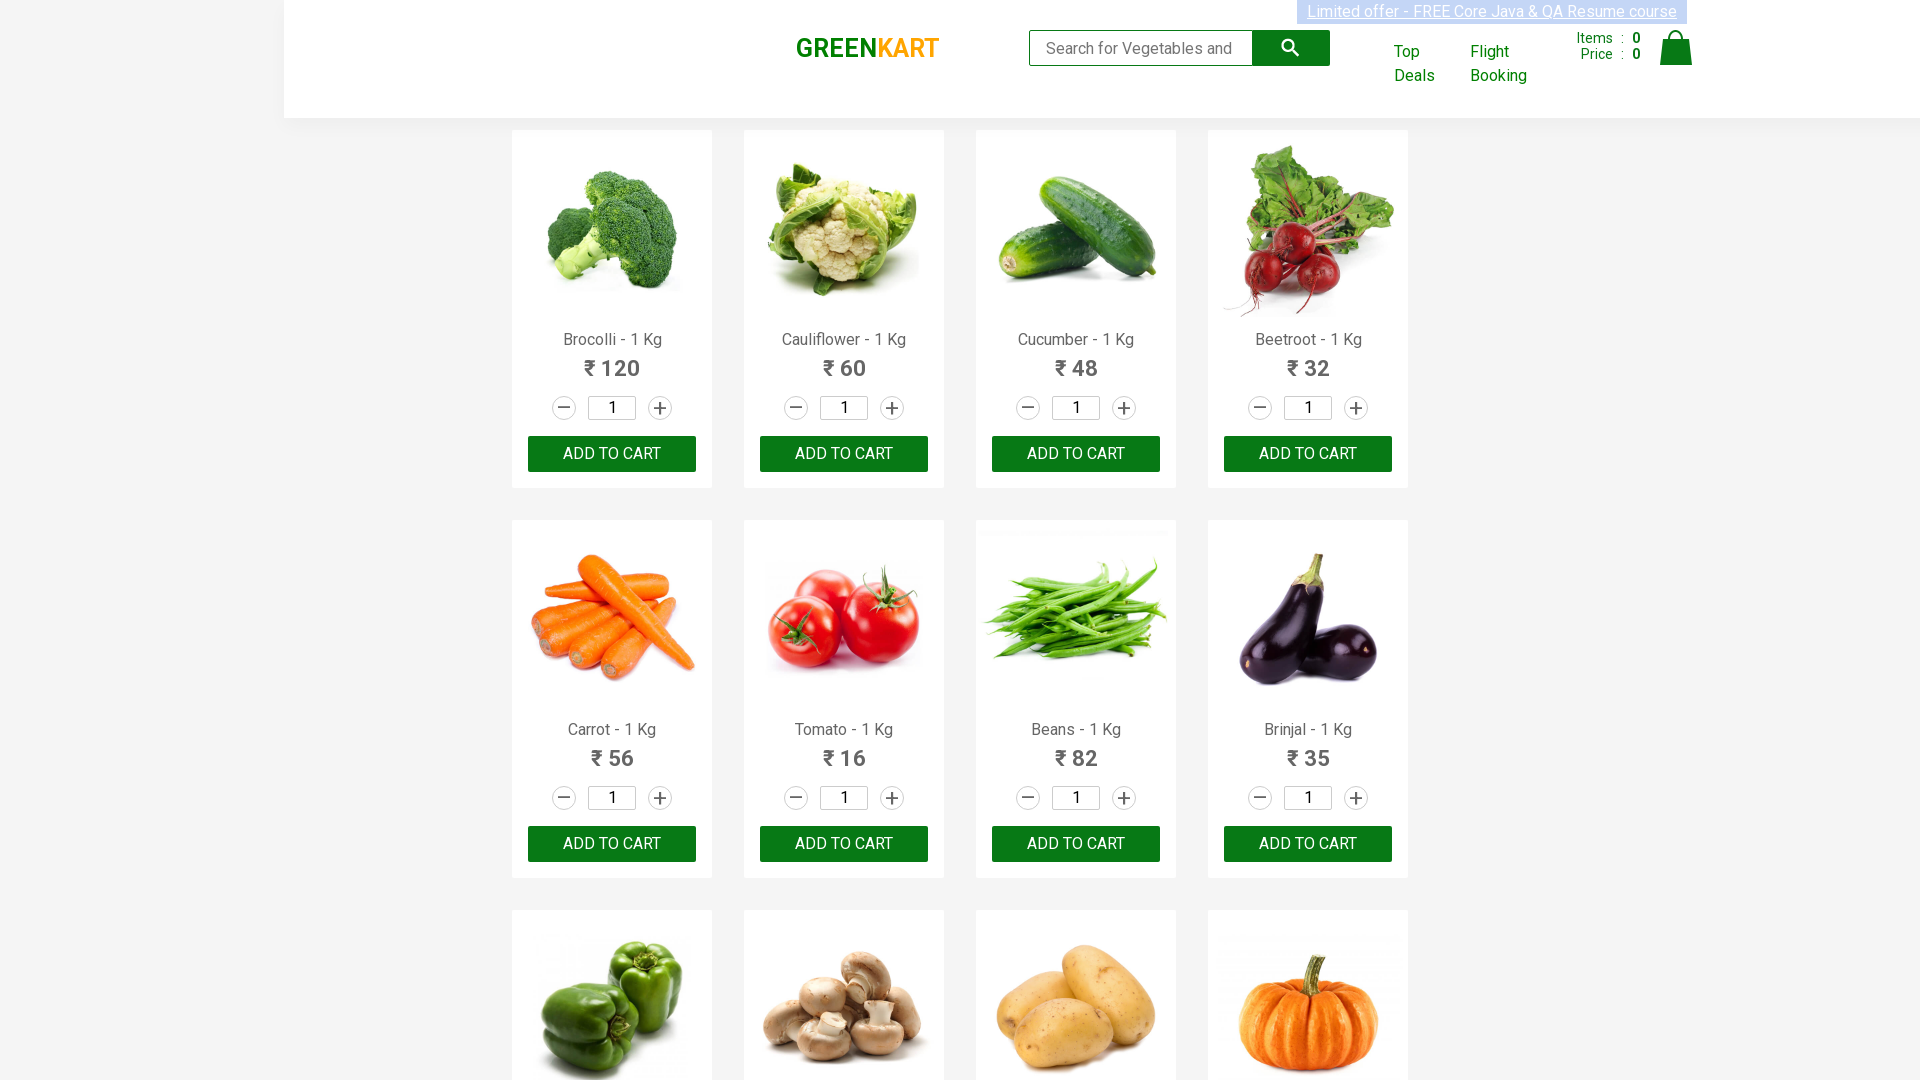